Tests retrieving the page title using both standard Selenium methods and JavaScript execution

Starting URL: https://codefish.io/

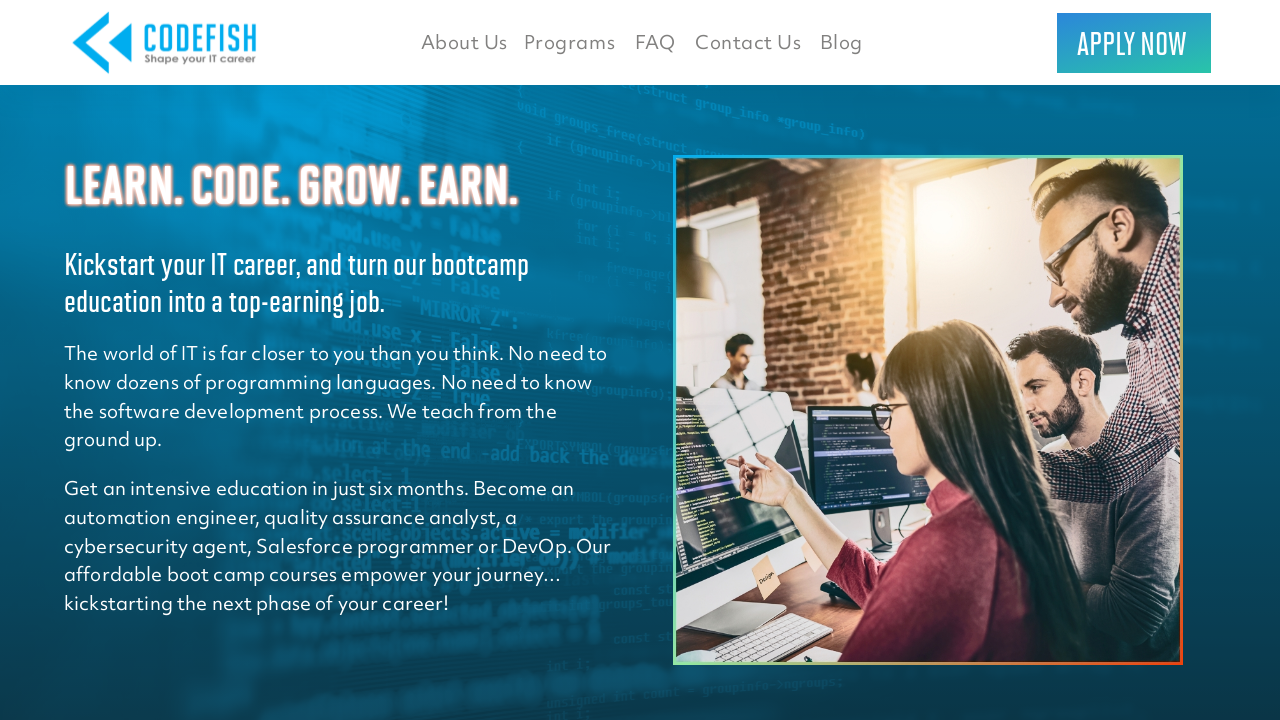

Retrieved page title using Playwright's title() method
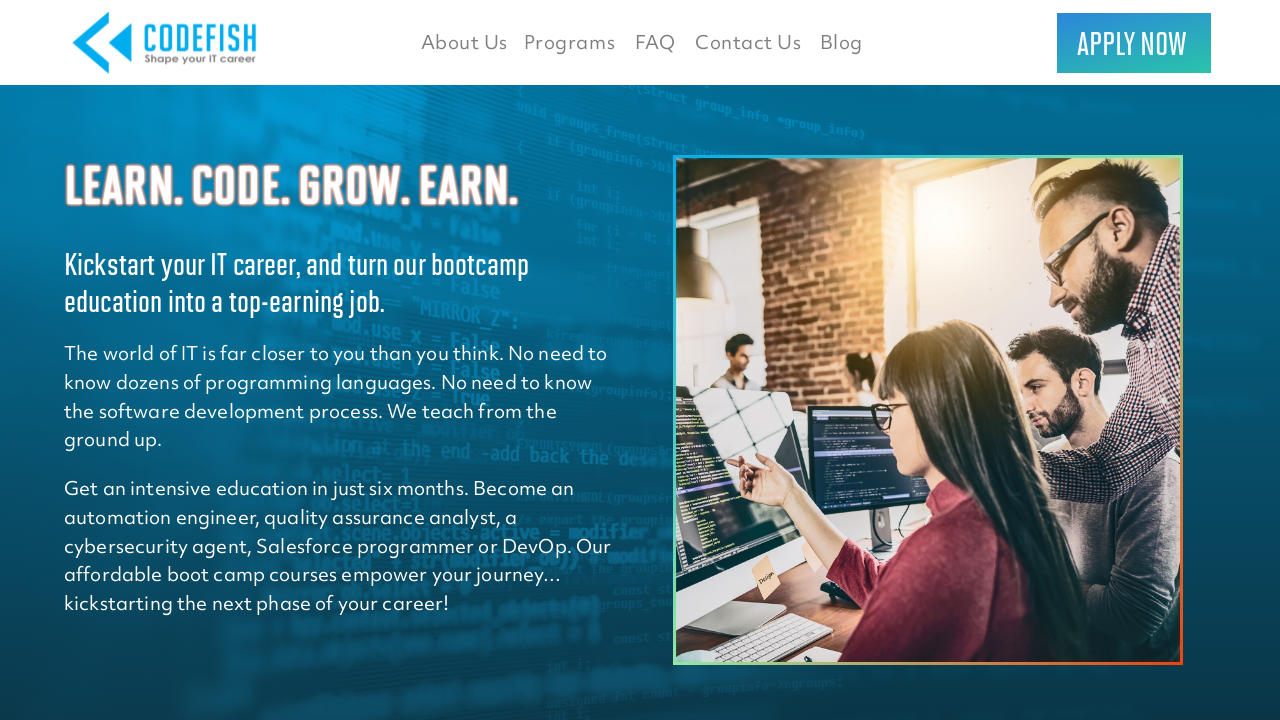

Printed page title retrieved via Playwright method
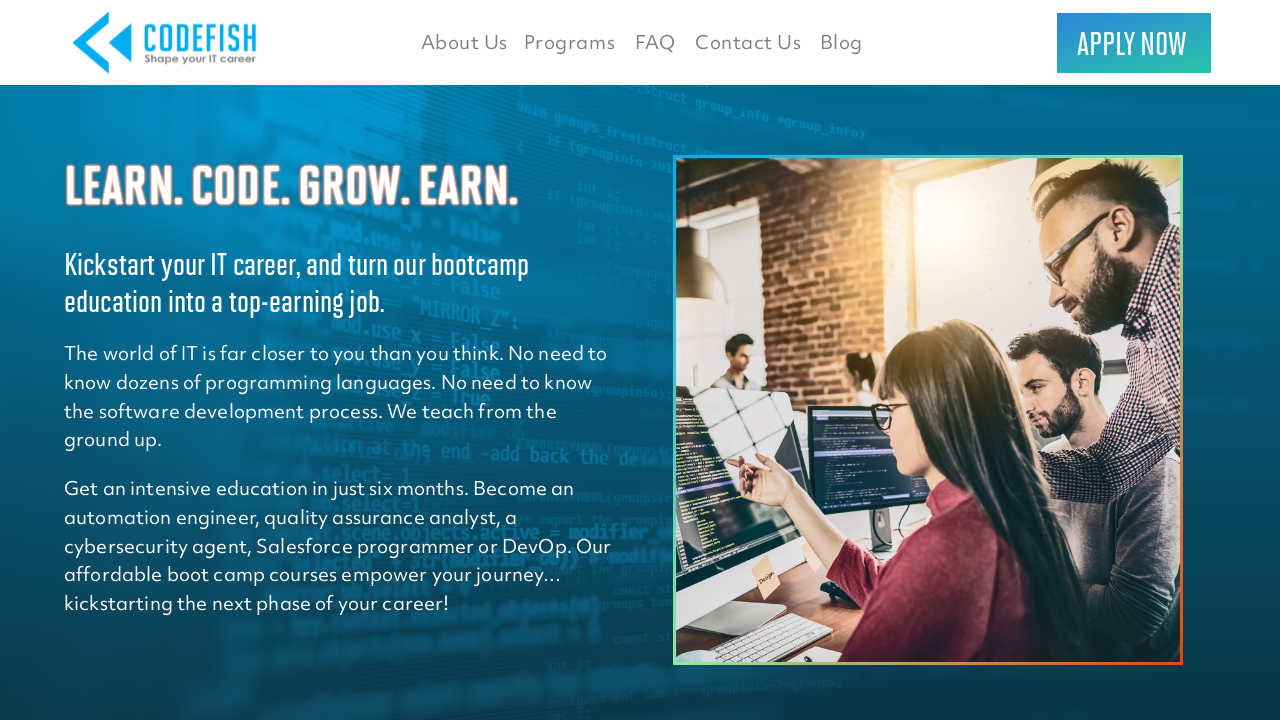

Retrieved page title using JavaScript evaluation of document.title
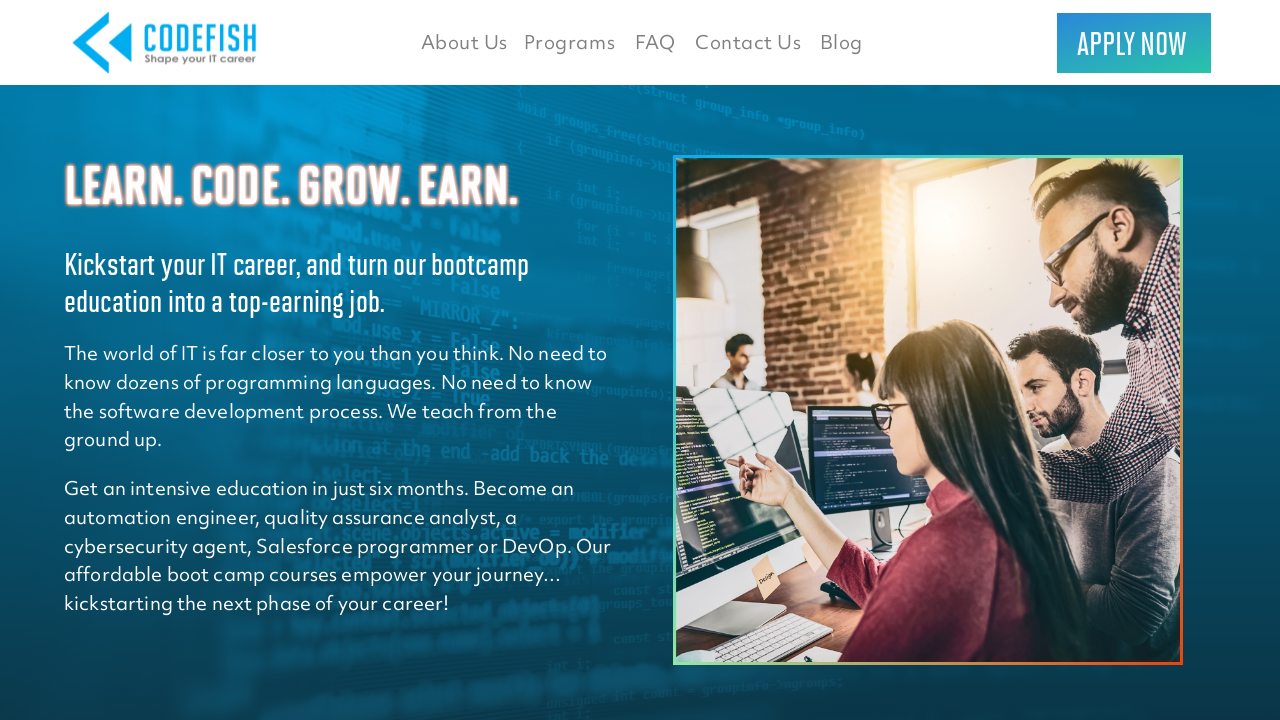

Printed page title retrieved via JavaScript execution
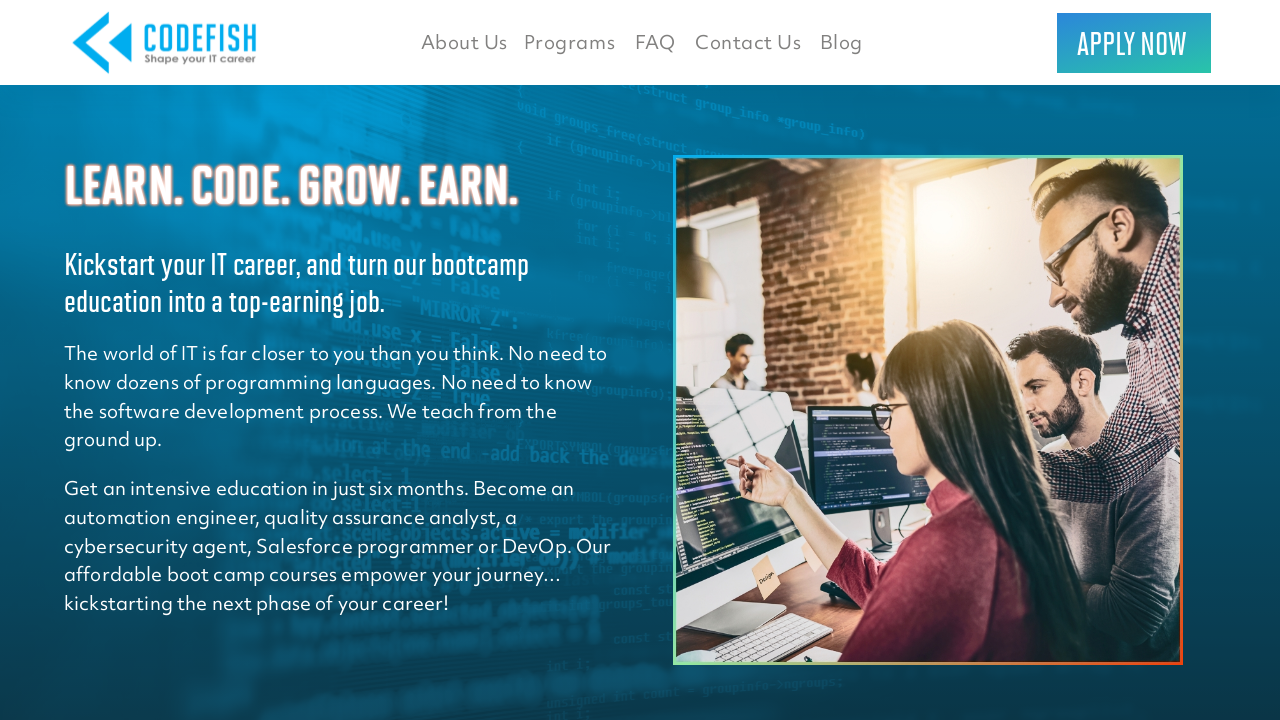

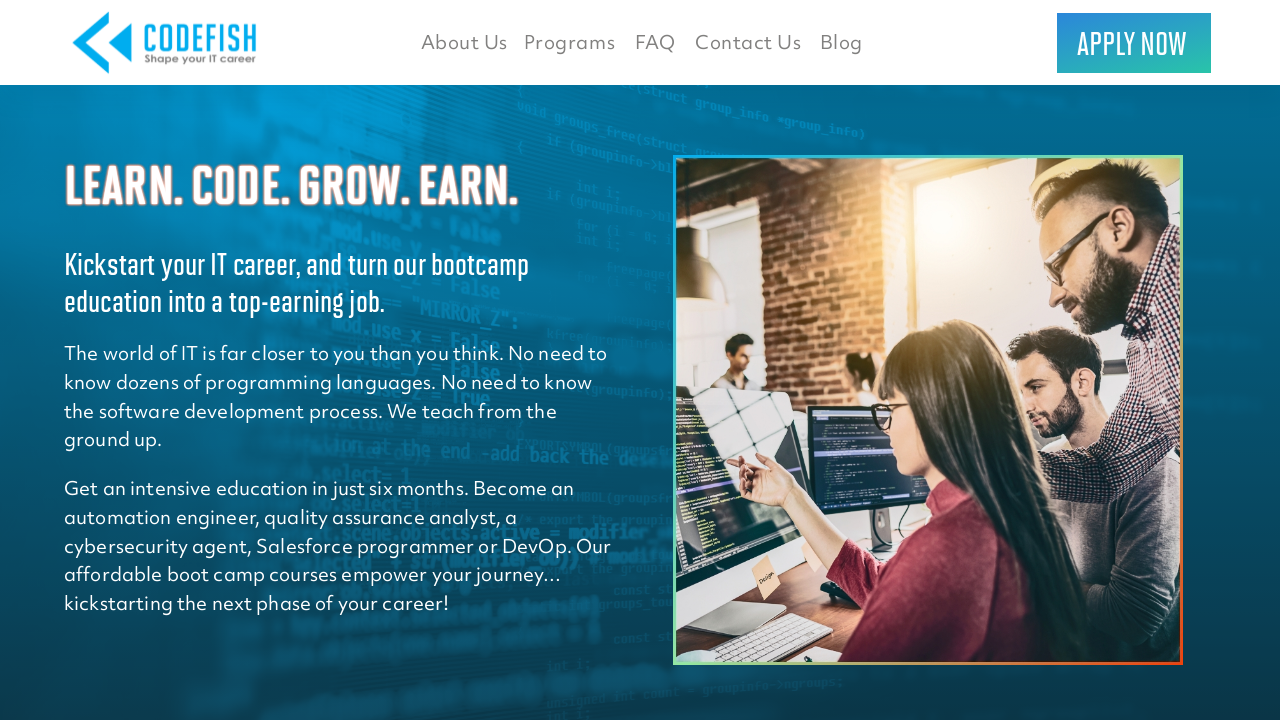